Navigates to web form using list-based element selection and verifies the heading

Starting URL: https://bonigarcia.dev/selenium-webdriver-java/

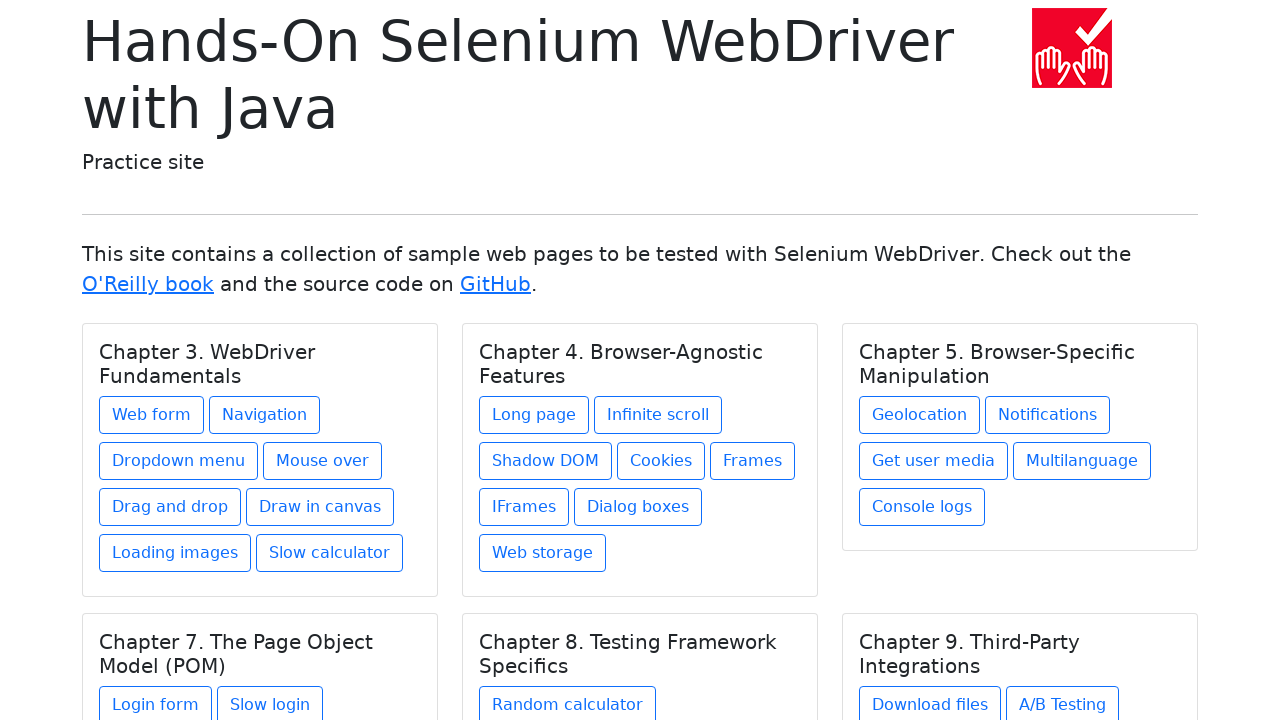

Clicked the first button in the first card-body to open the form at (152, 415) on div.card-body >> nth=0 >> a.btn >> nth=0
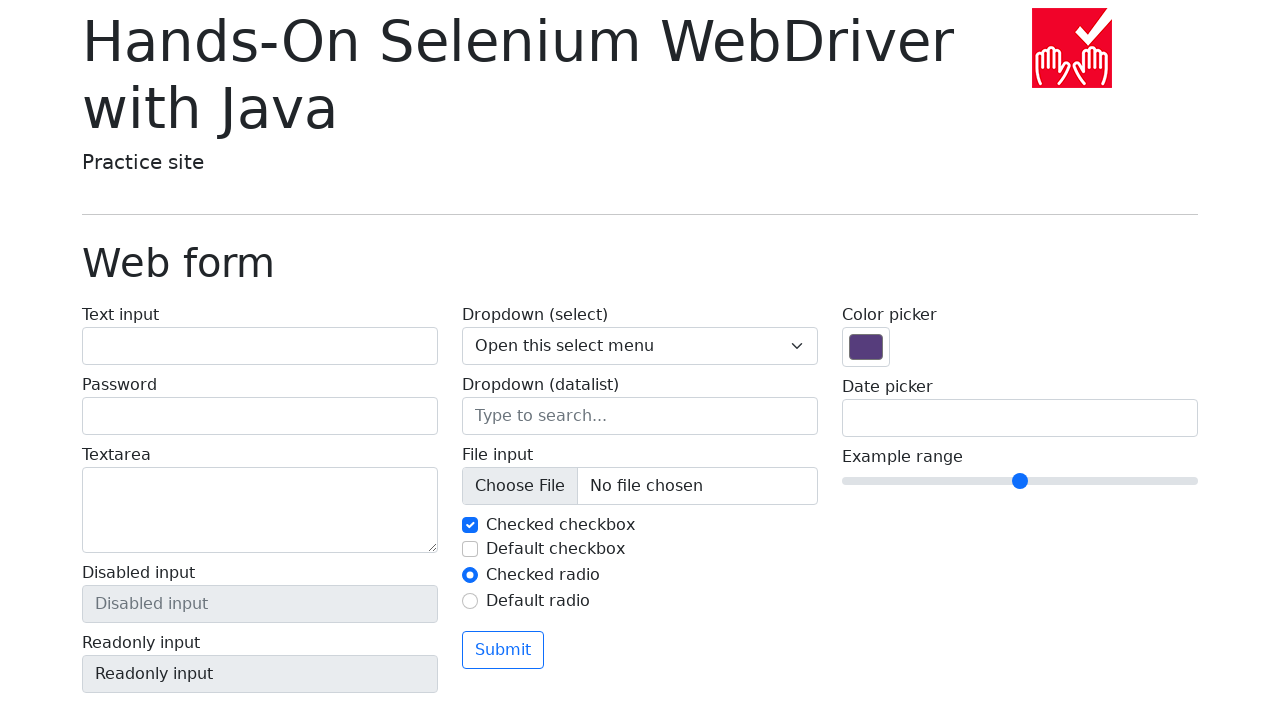

Located the h1 heading element with class display-6
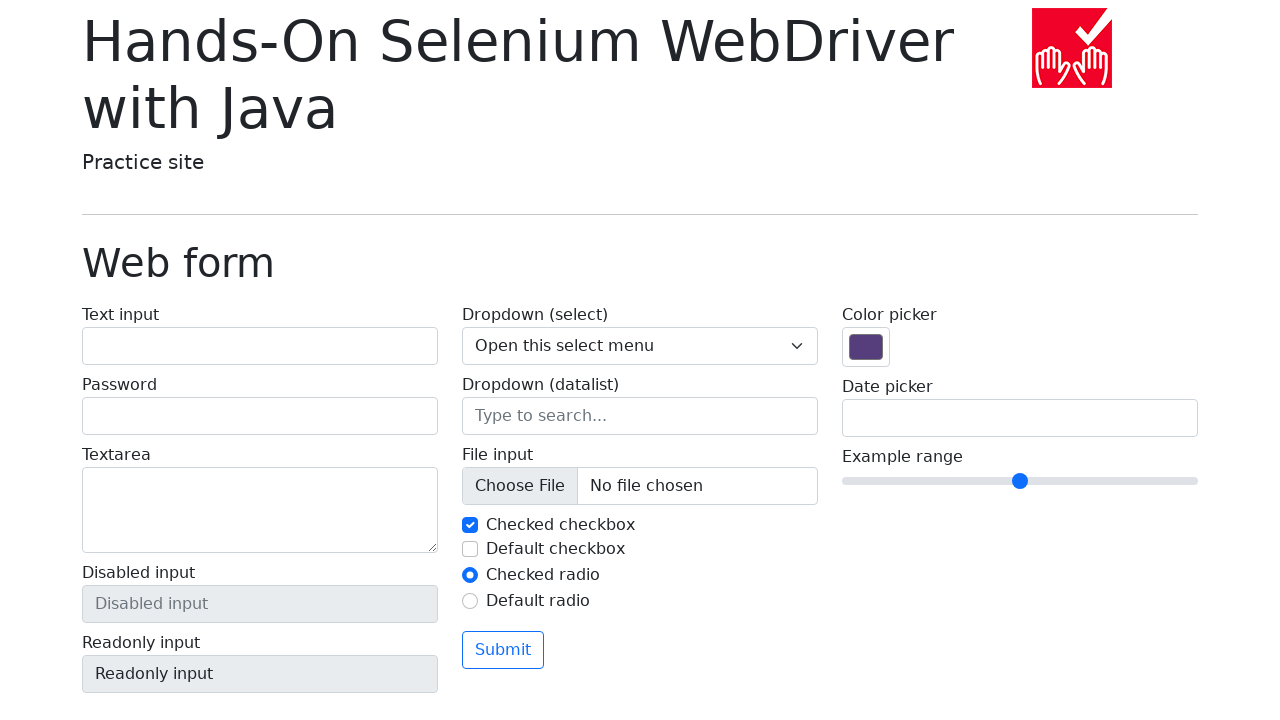

Verified that the heading text is 'Web form'
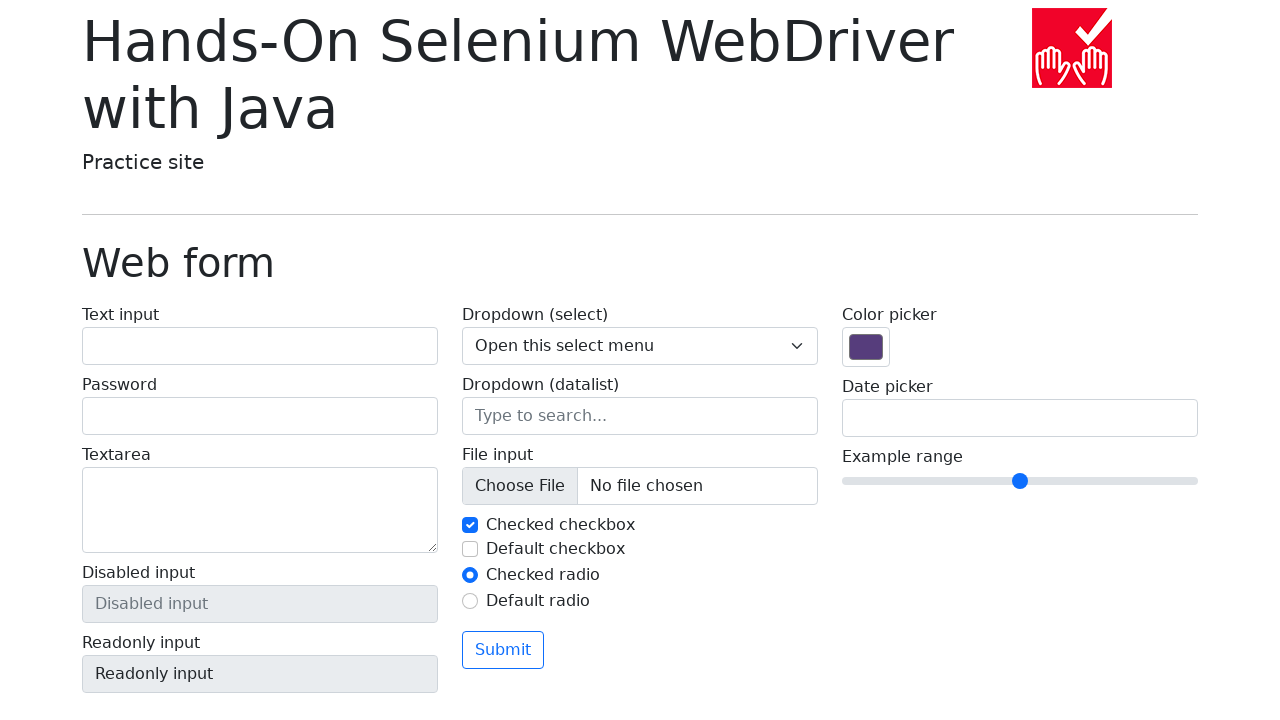

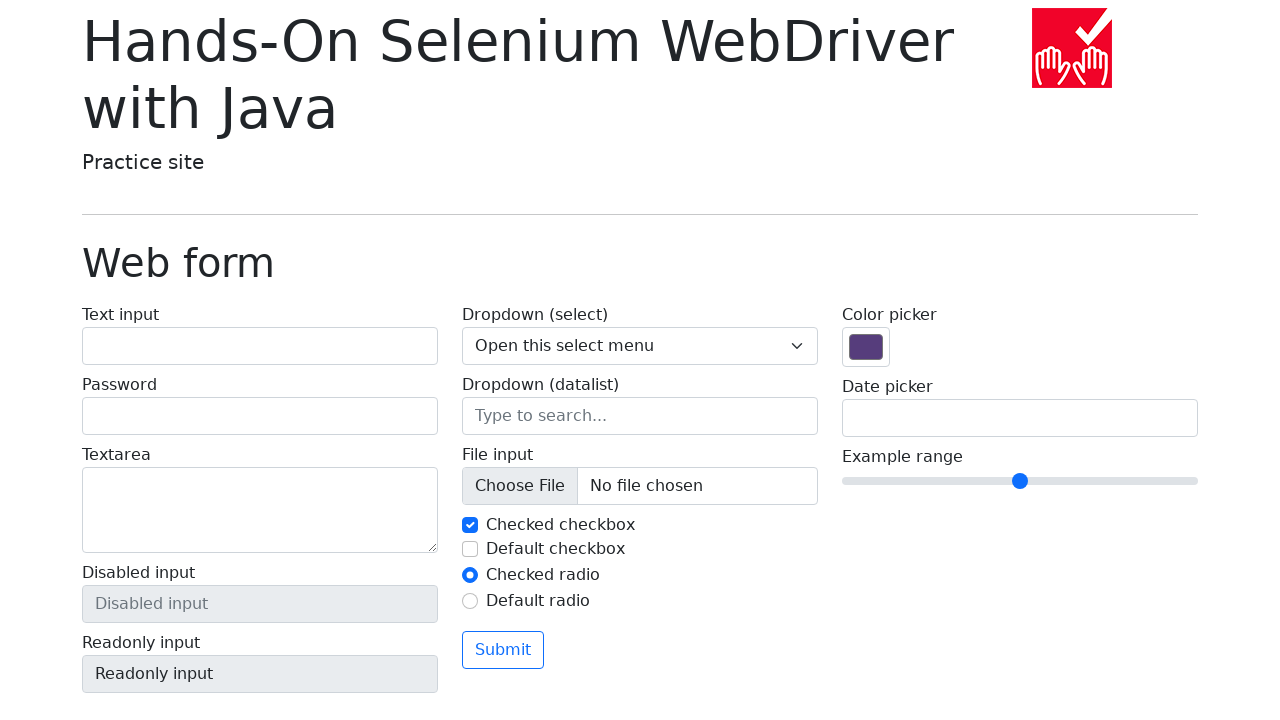